Tests a simple form by filling in first name, last name, city (firstname field), and country fields, then submitting the form.

Starting URL: http://suninjuly.github.io/simple_form_find_task.html

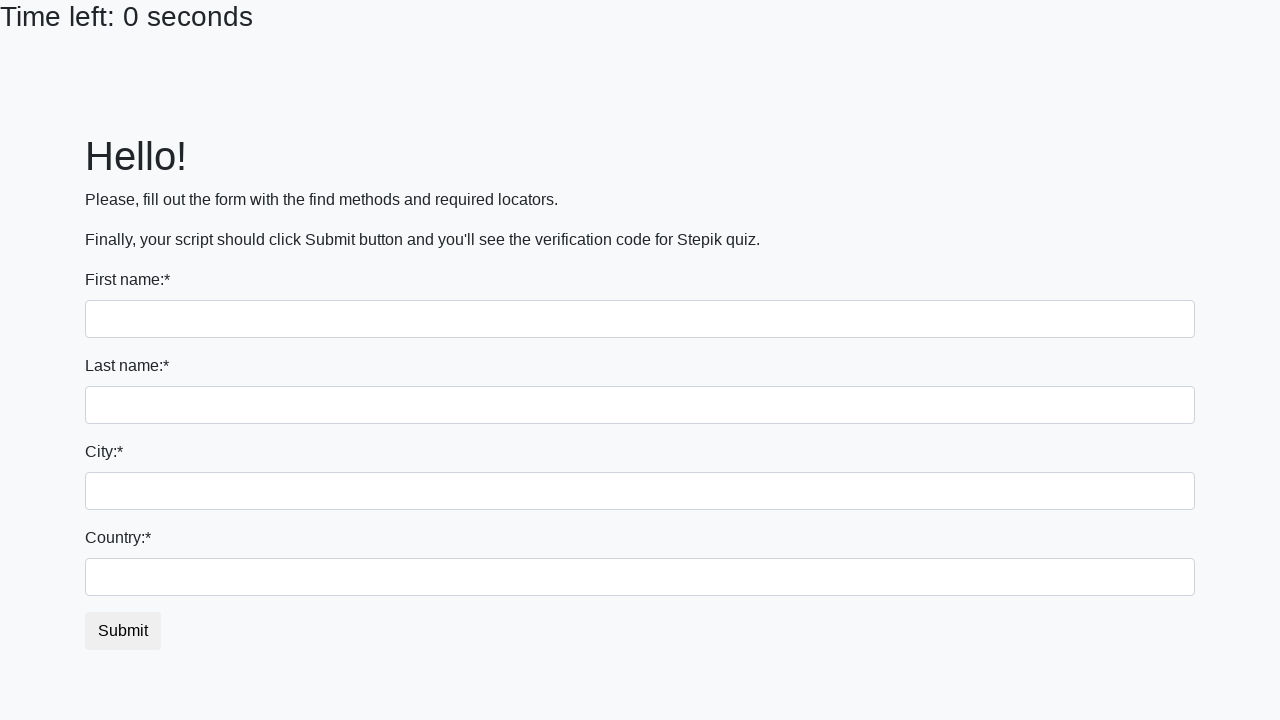

Filled first name field with 'Ivan' on input[name='first_name']
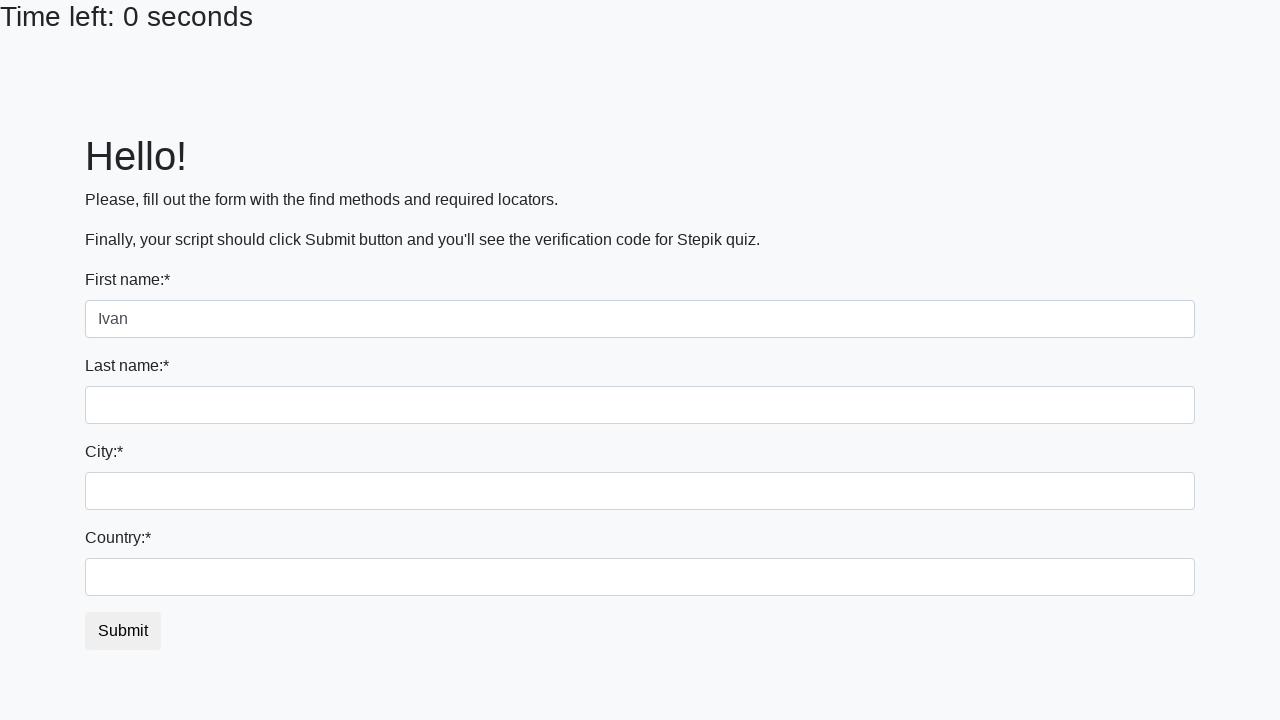

Filled last name field with 'Petrov' on input[name='last_name']
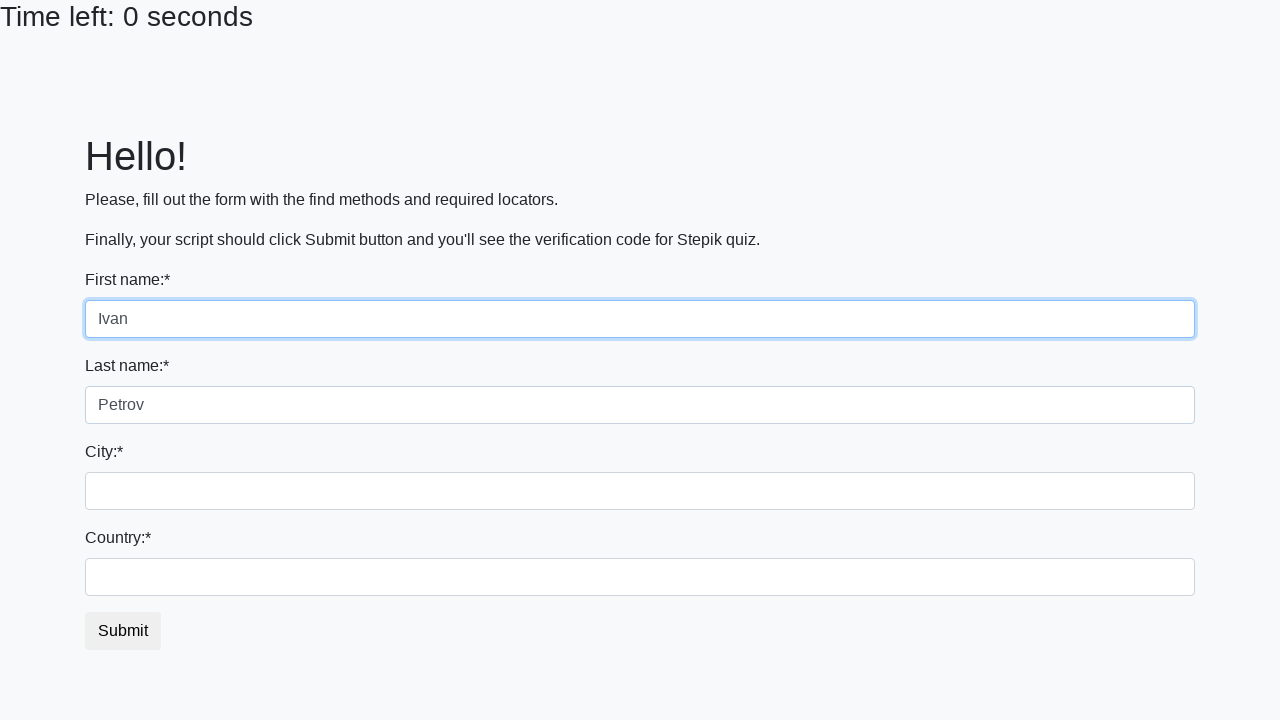

Filled city/firstname field with 'Smolensk' on input[name='firstname']
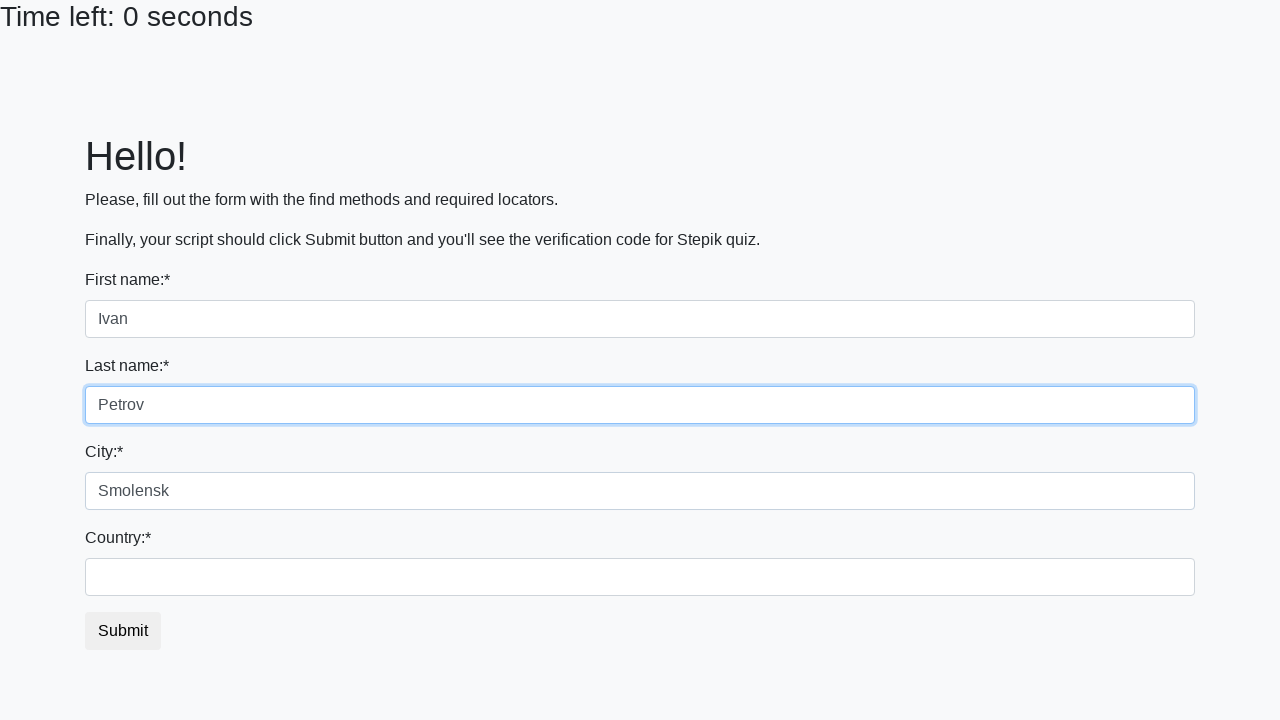

Filled country field with 'Russia' on #country
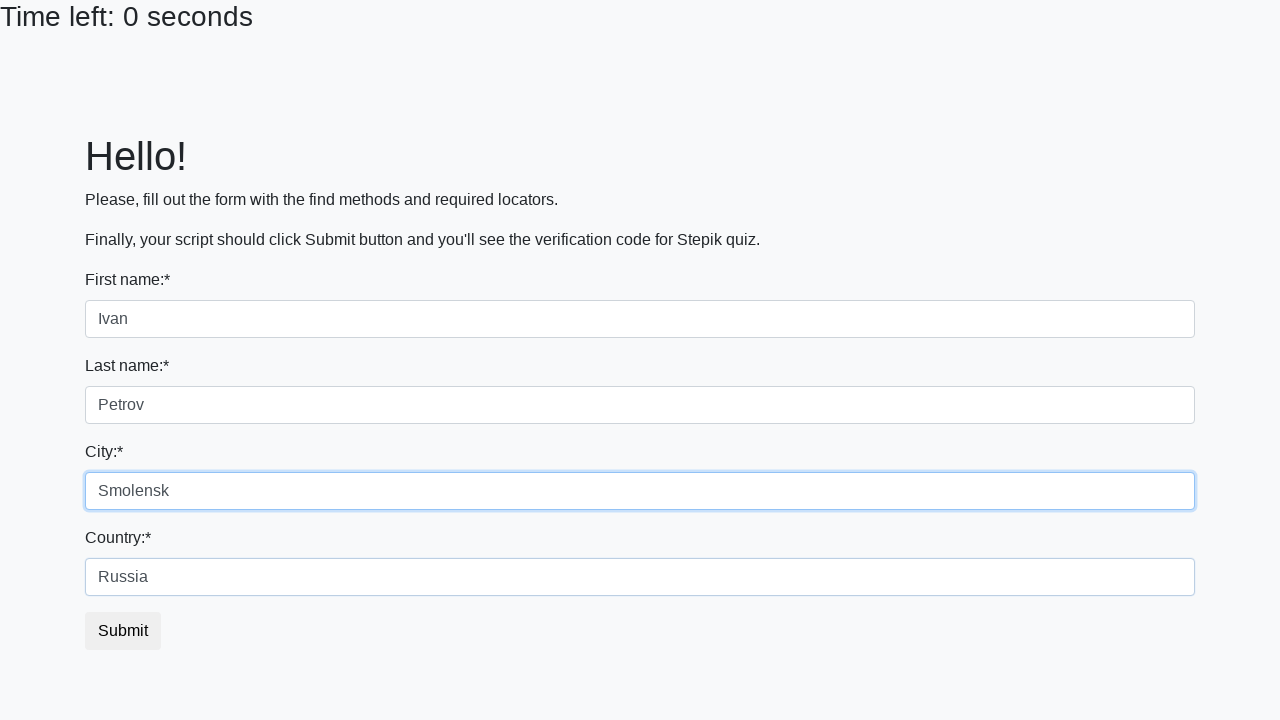

Clicked submit button to submit the form at (123, 631) on #submit_button
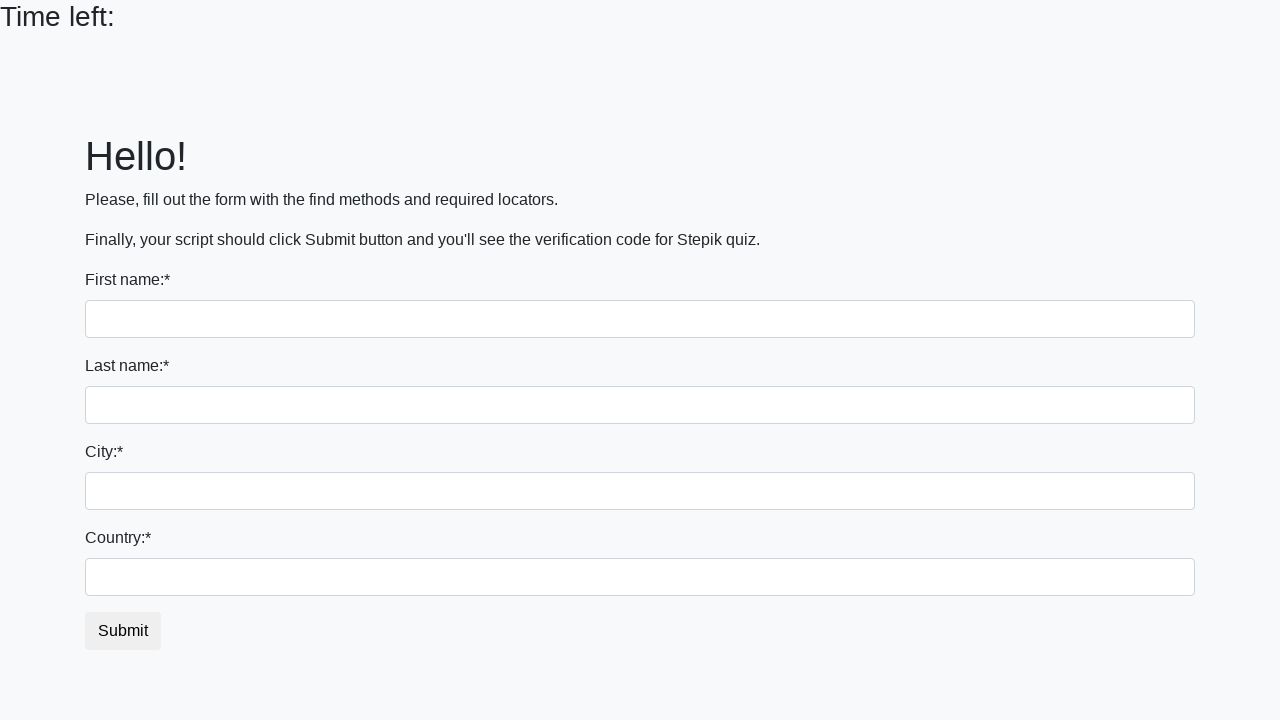

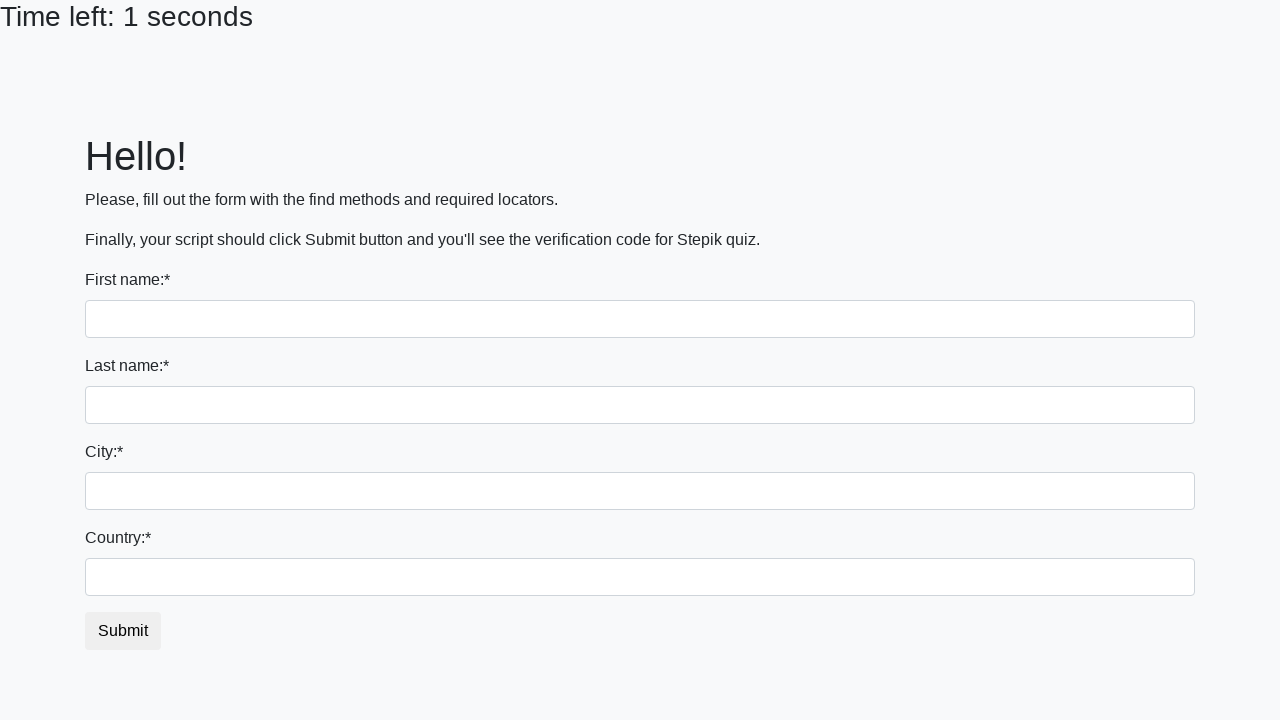